Tests the "Show more" button functionality on Orlen Connect page by clicking it multiple times to expand the list of offers and verifies that offer items are displayed.

Starting URL: https://connect.orlen.pl/servlet/HomeServlet

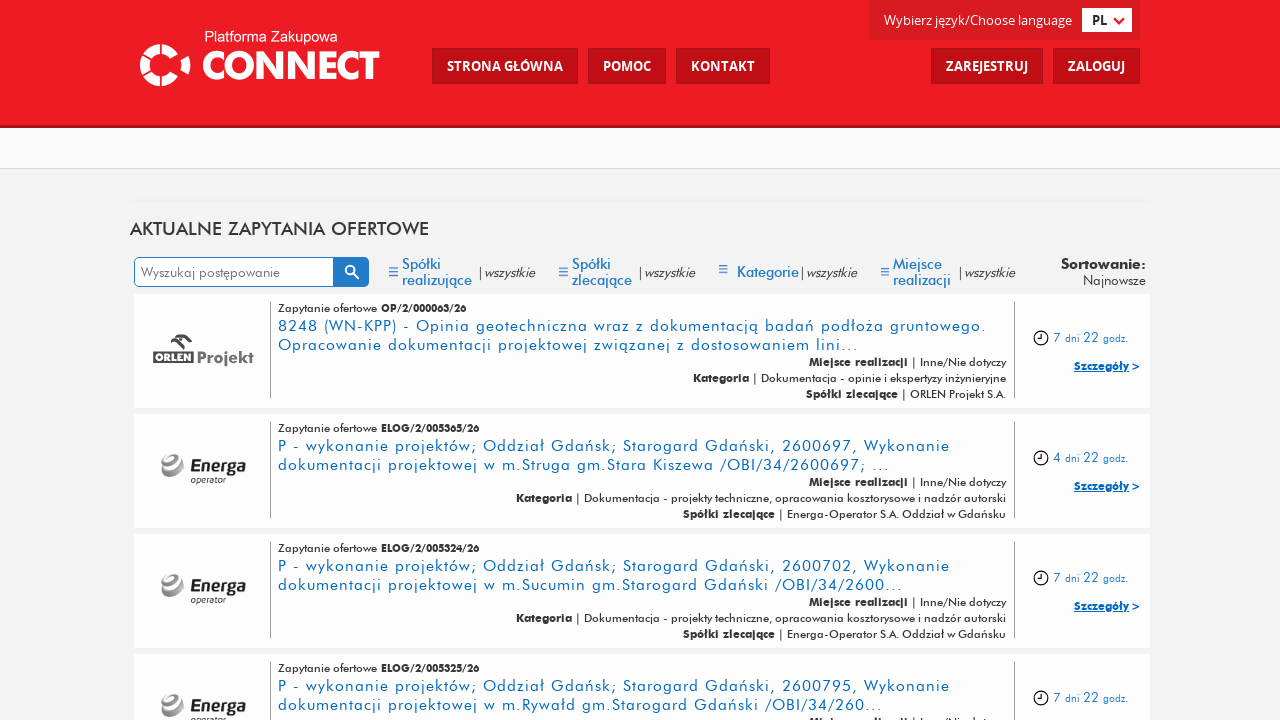

Waited for 'Show more' button to be visible on Orlen Connect page
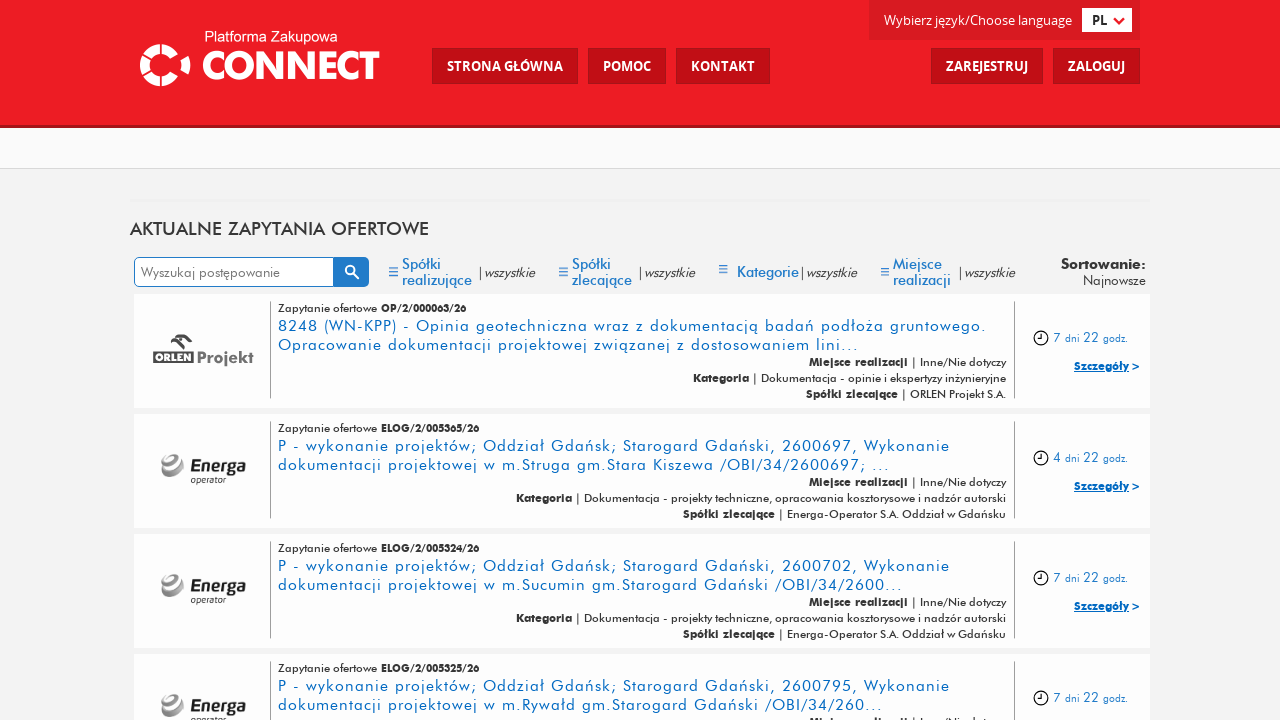

Clicked 'Show more' button (iteration 1 of 5) at (640, 502) on xpath=//*[contains(@class, "link-btn") and contains(@class, "link-load-more")]
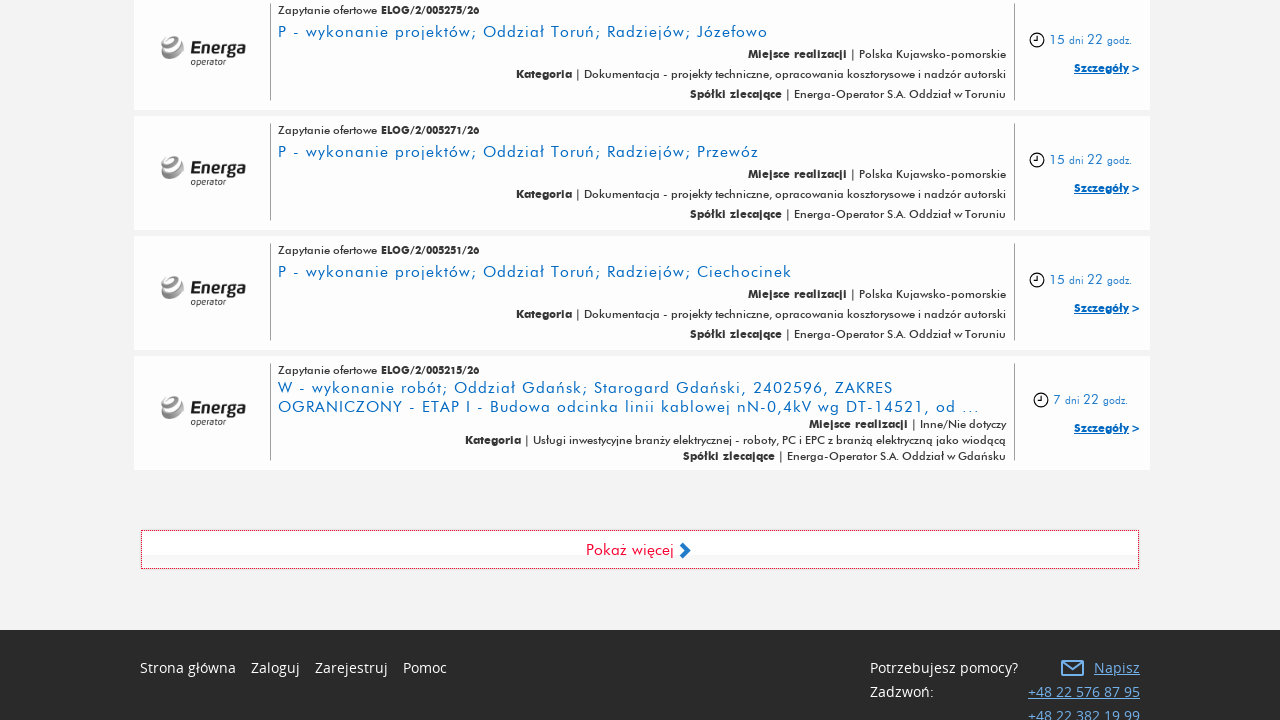

Waited 3 seconds for content to load after clicking 'Show more'
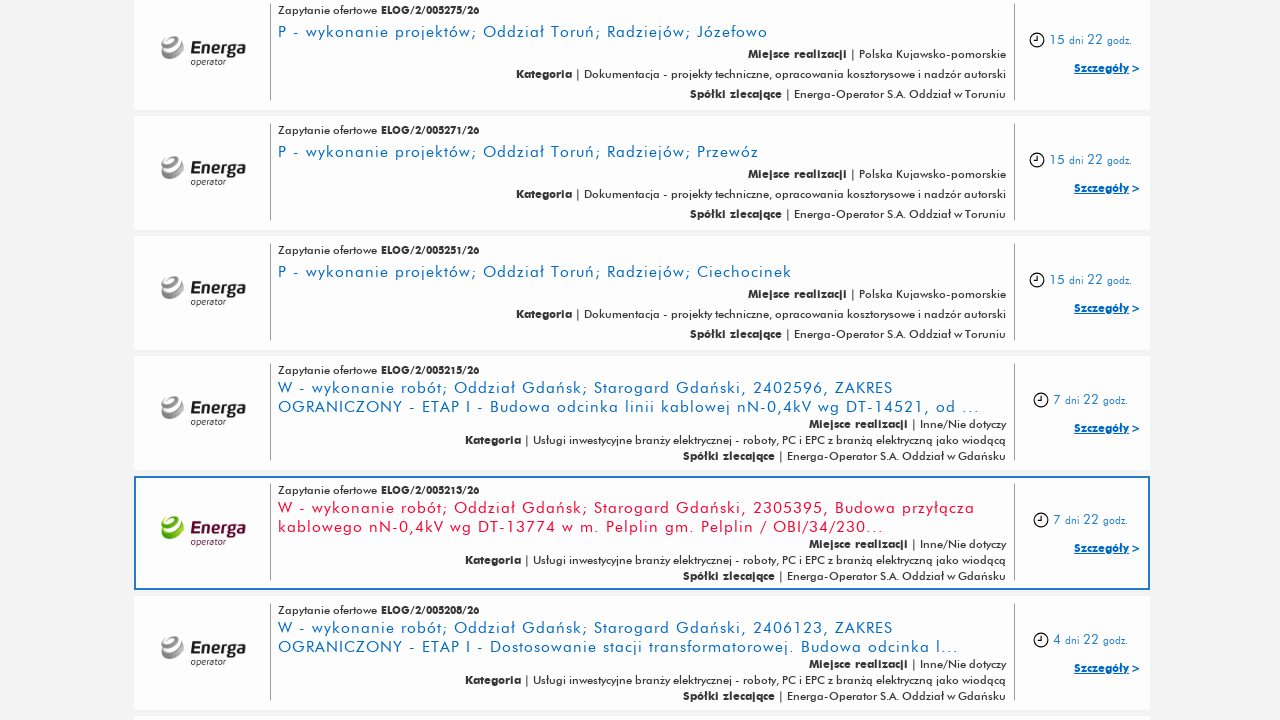

Clicked 'Show more' button (iteration 2 of 5) at (640, 502) on xpath=//*[contains(@class, "link-btn") and contains(@class, "link-load-more")]
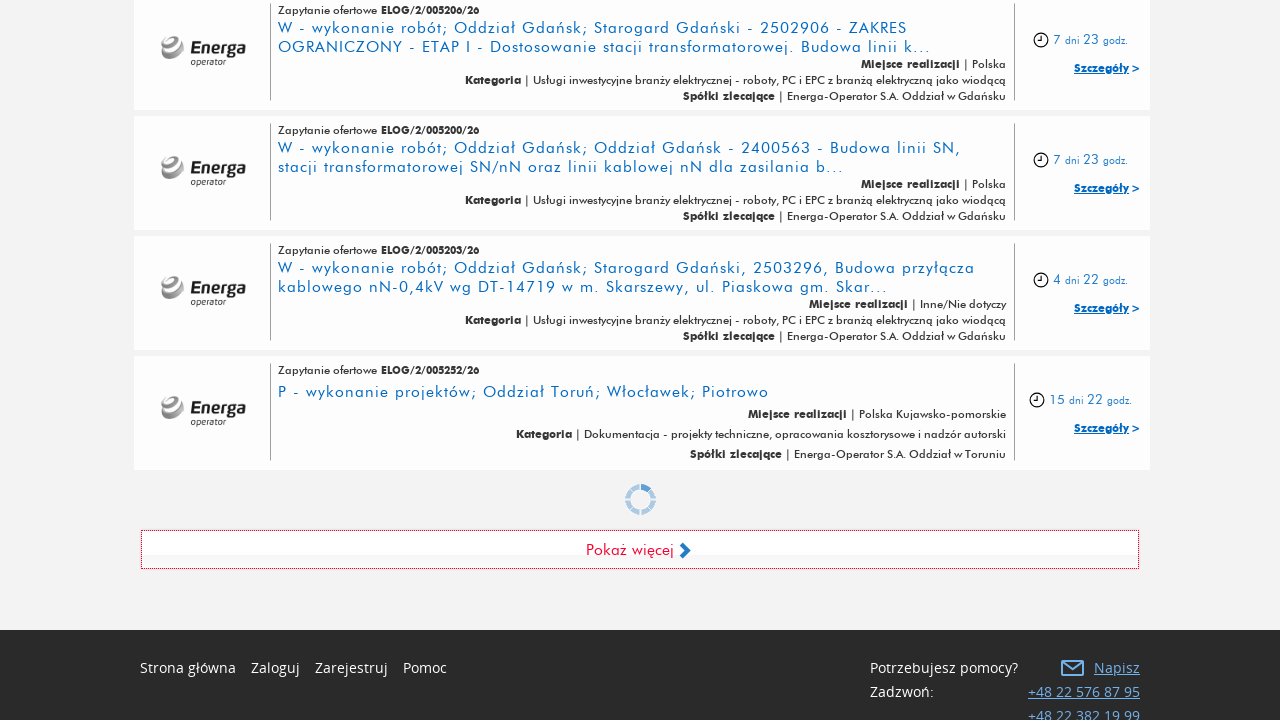

Waited 3 seconds for content to load after clicking 'Show more'
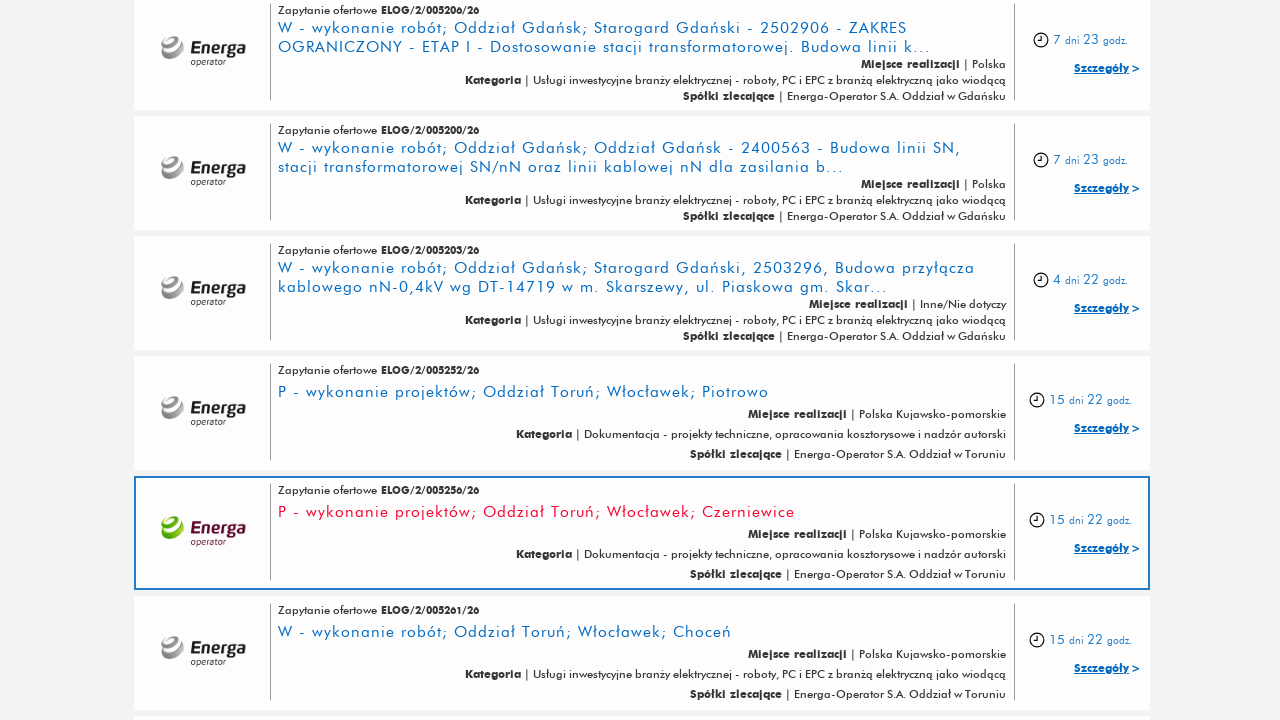

Clicked 'Show more' button (iteration 3 of 5) at (640, 502) on xpath=//*[contains(@class, "link-btn") and contains(@class, "link-load-more")]
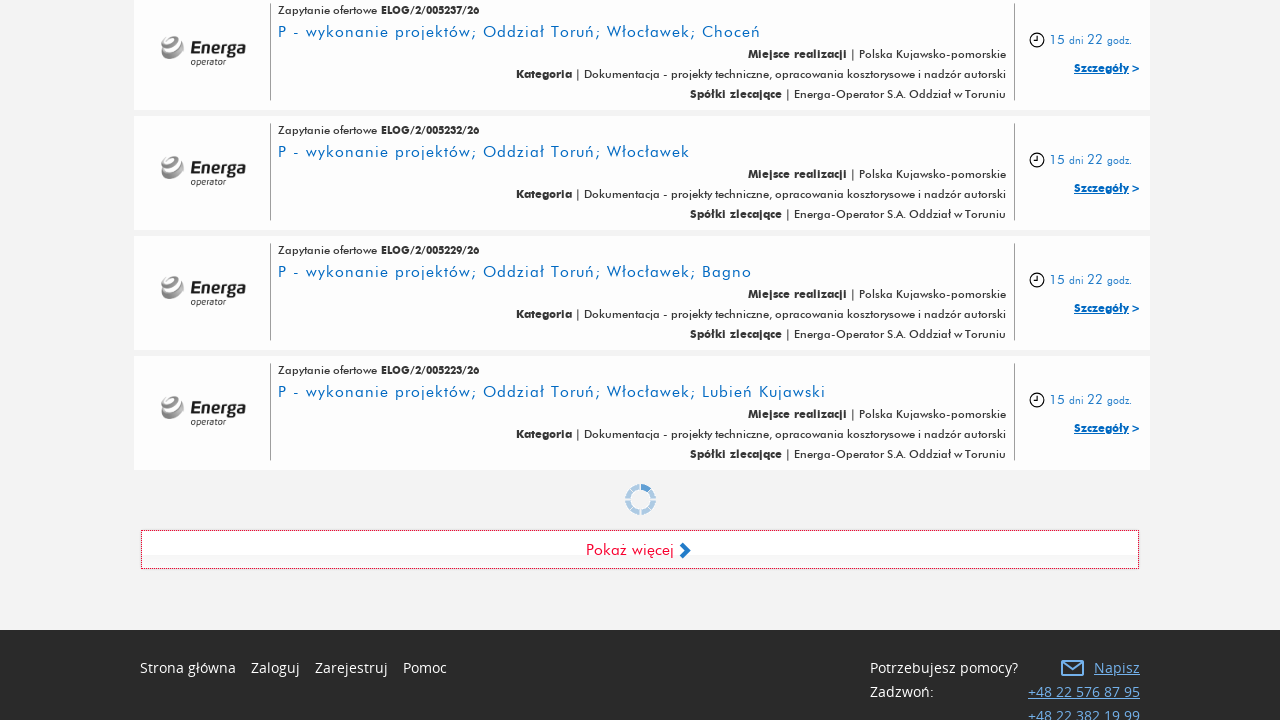

Waited 3 seconds for content to load after clicking 'Show more'
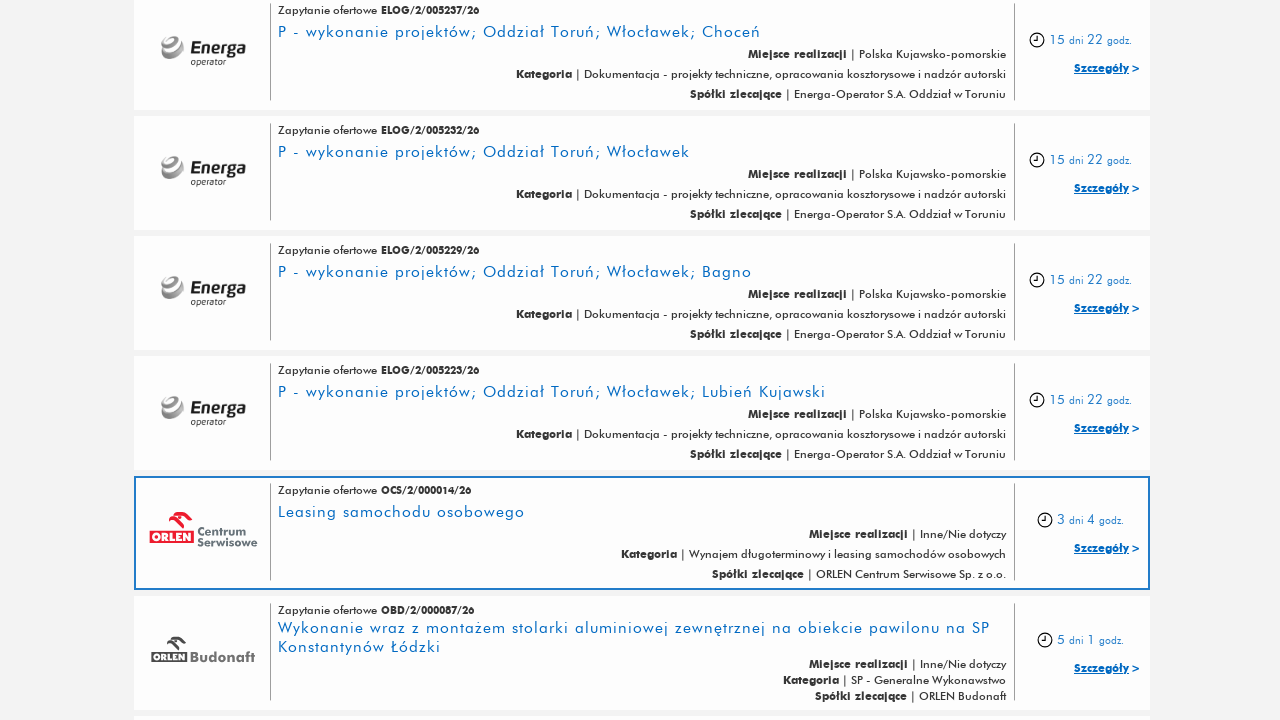

Clicked 'Show more' button (iteration 4 of 5) at (640, 502) on xpath=//*[contains(@class, "link-btn") and contains(@class, "link-load-more")]
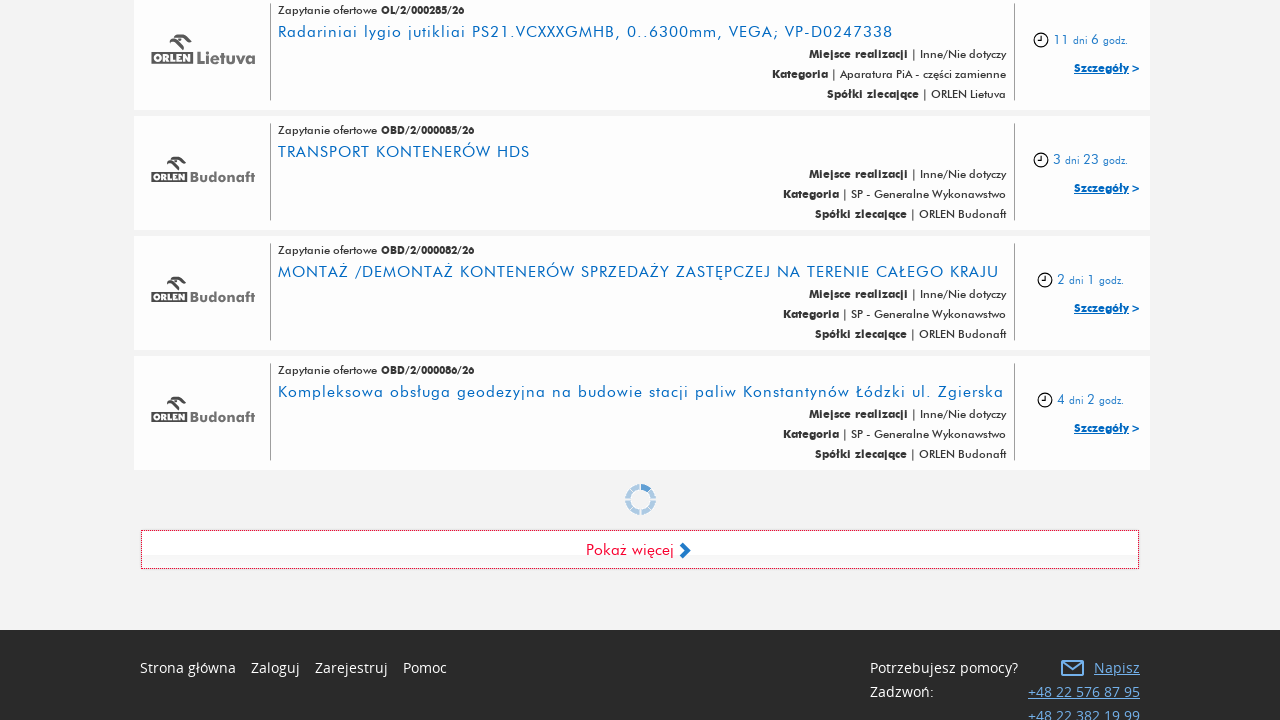

Waited 3 seconds for content to load after clicking 'Show more'
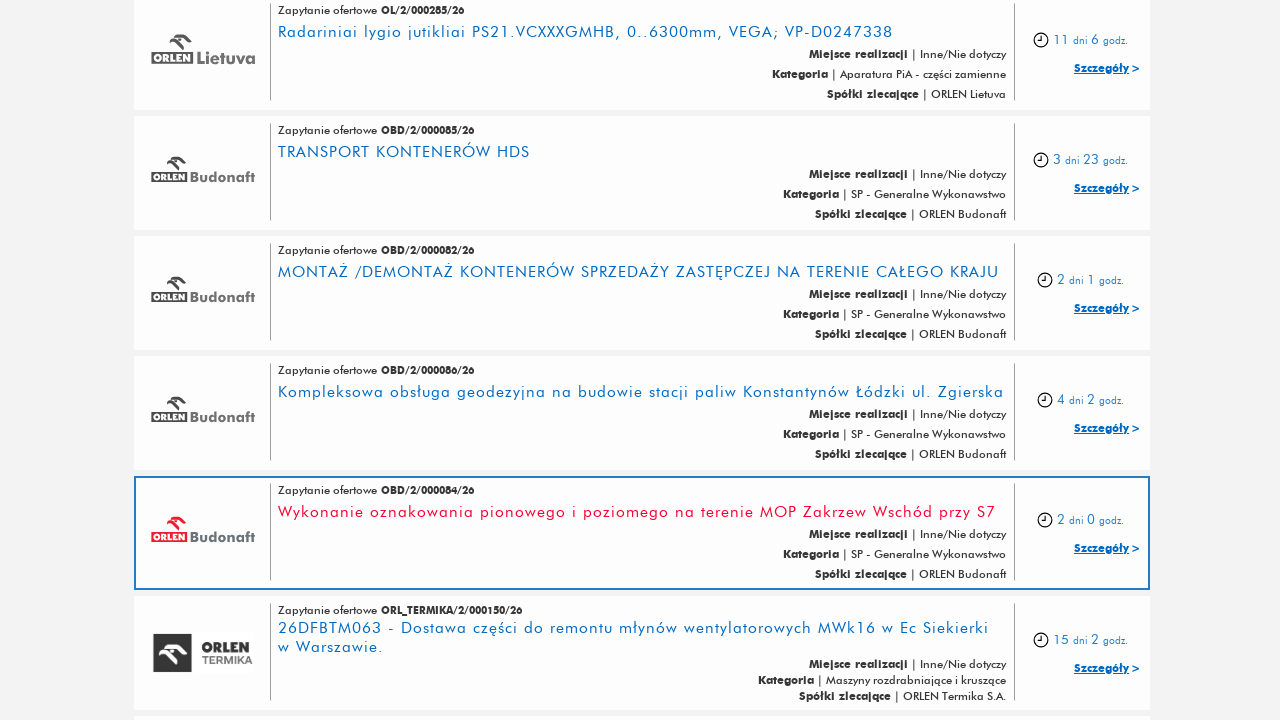

Clicked 'Show more' button (iteration 5 of 5) at (640, 502) on xpath=//*[contains(@class, "link-btn") and contains(@class, "link-load-more")]
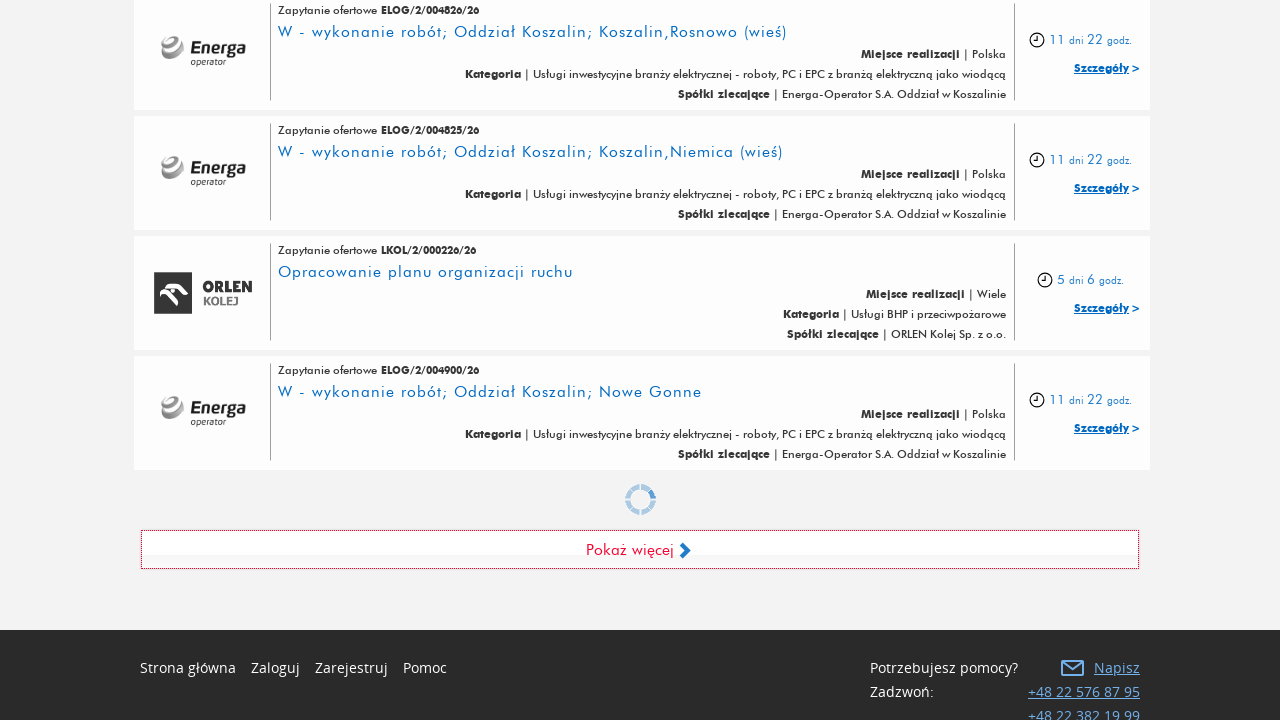

Waited 3 seconds for content to load after clicking 'Show more'
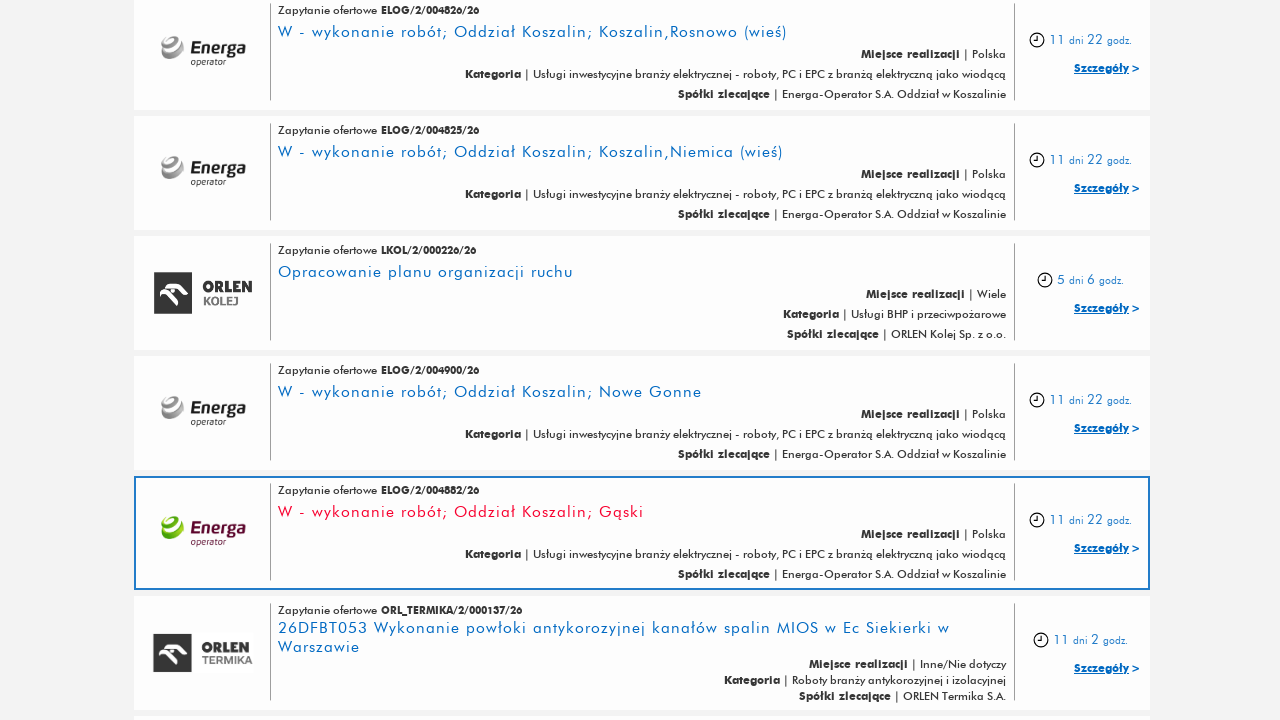

Verified that offer items are displayed after expanding the list
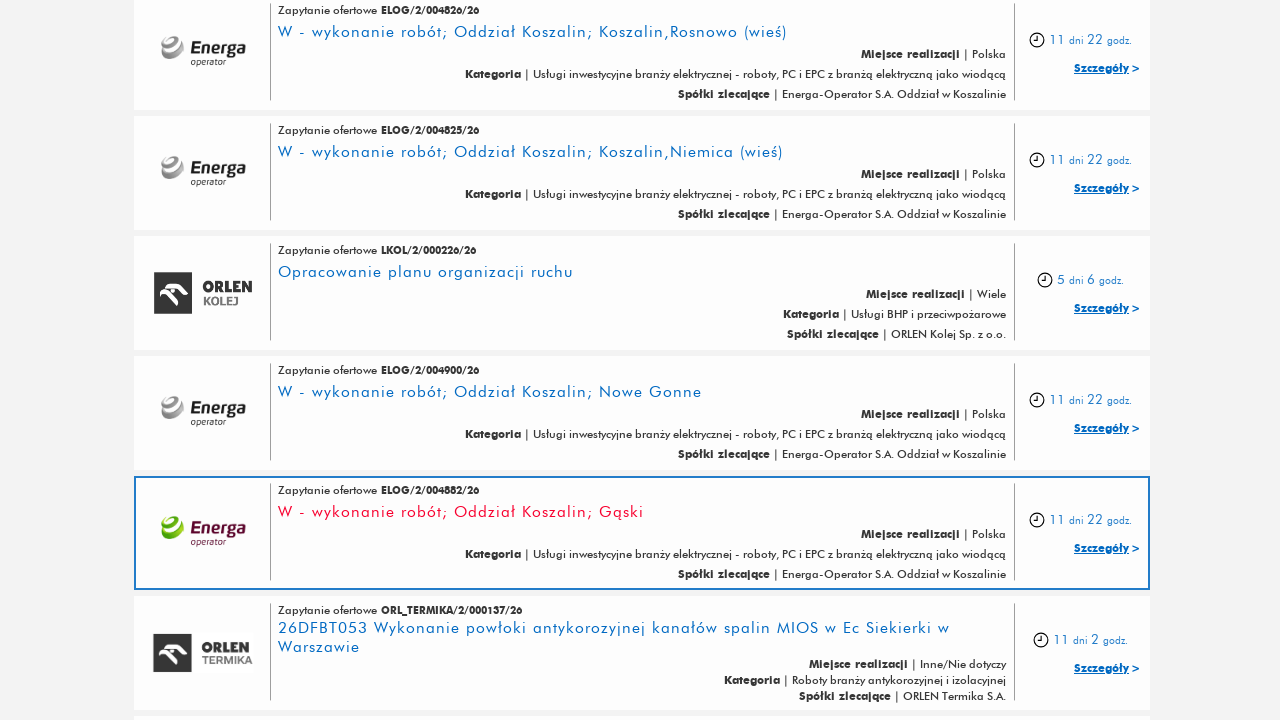

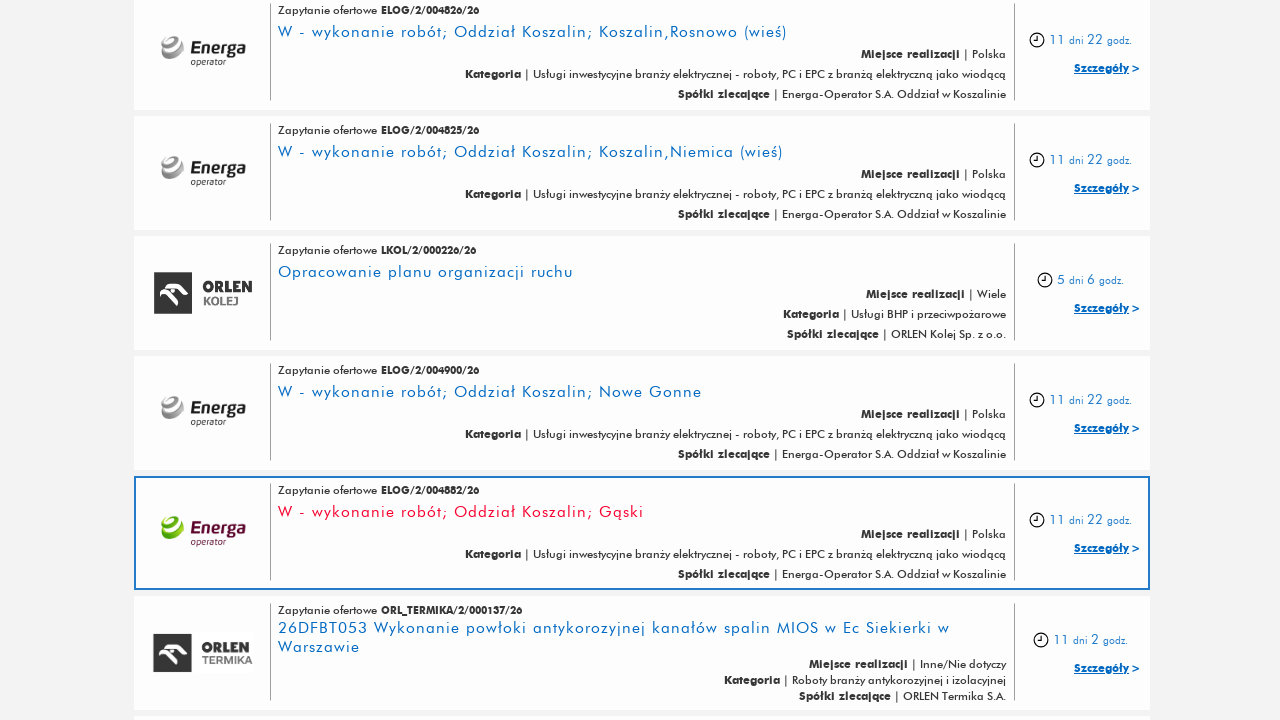